Tests mouse hover functionality by hovering over an element and verifying it remains visible

Starting URL: https://codenboxautomationlab.com/practice/

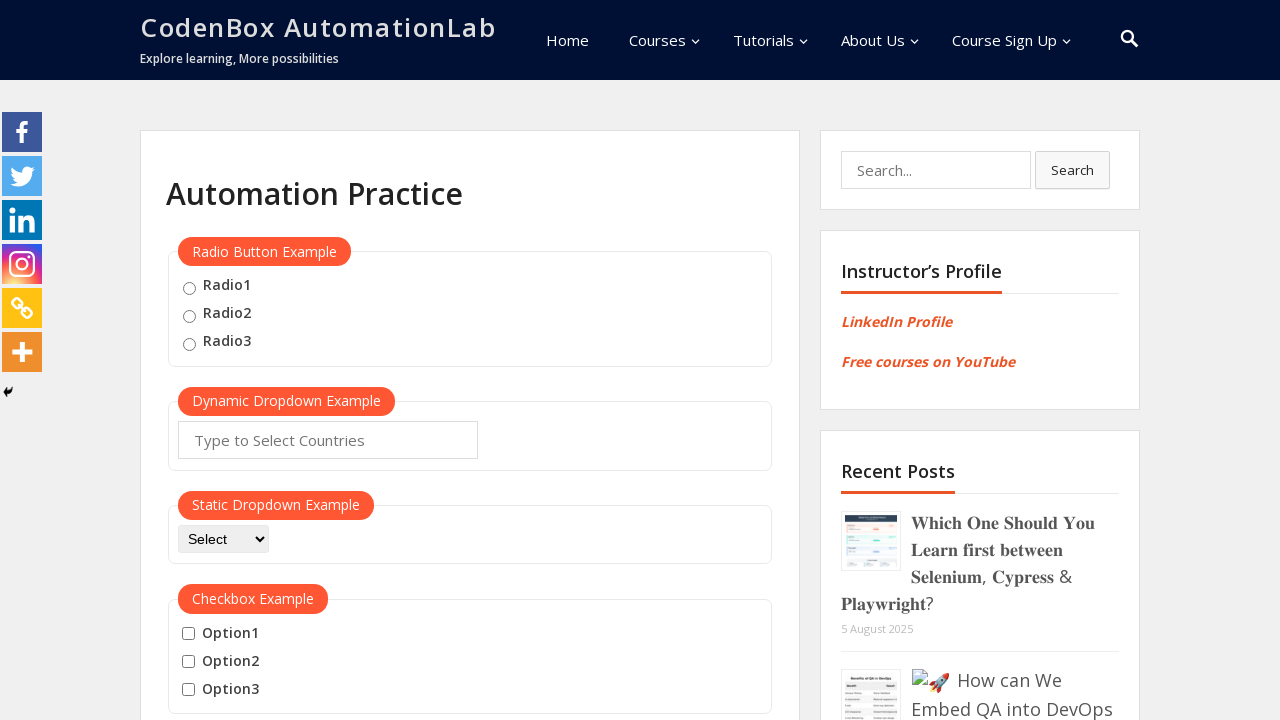

Hovered over mouse hover element at (470, 360) on .mouse-hover
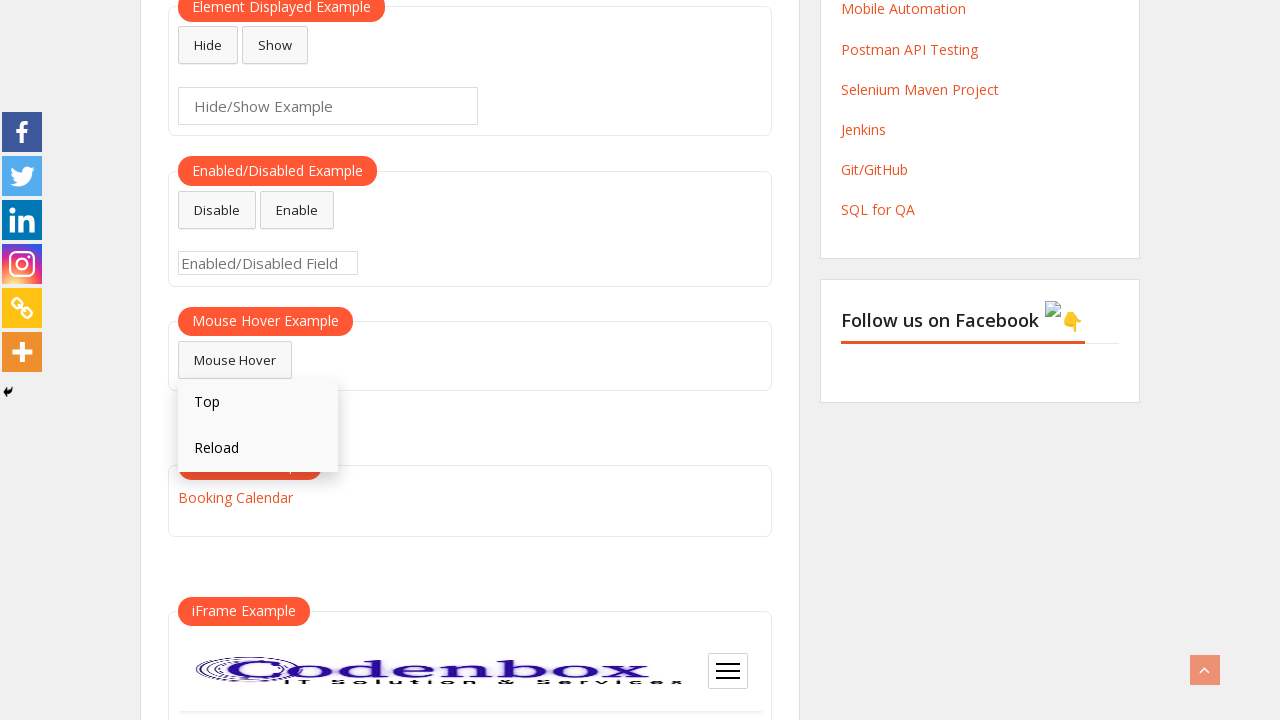

Verified mouse hover element remains visible after hover
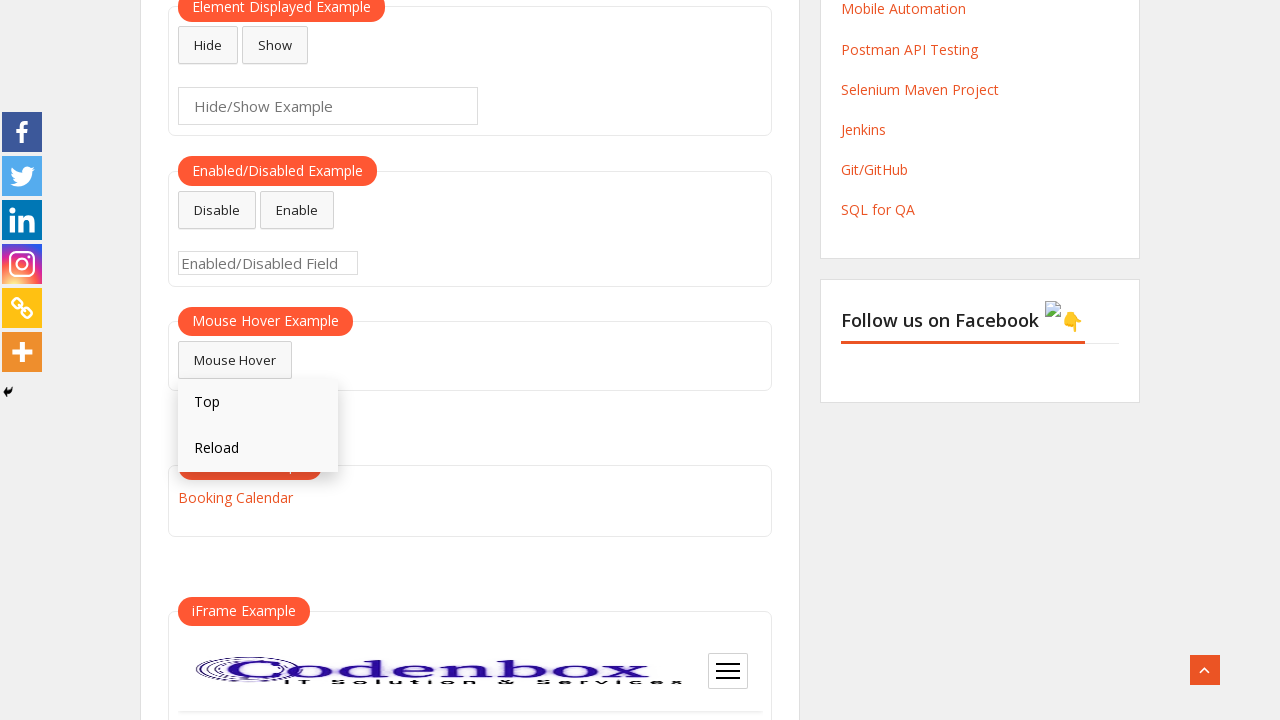

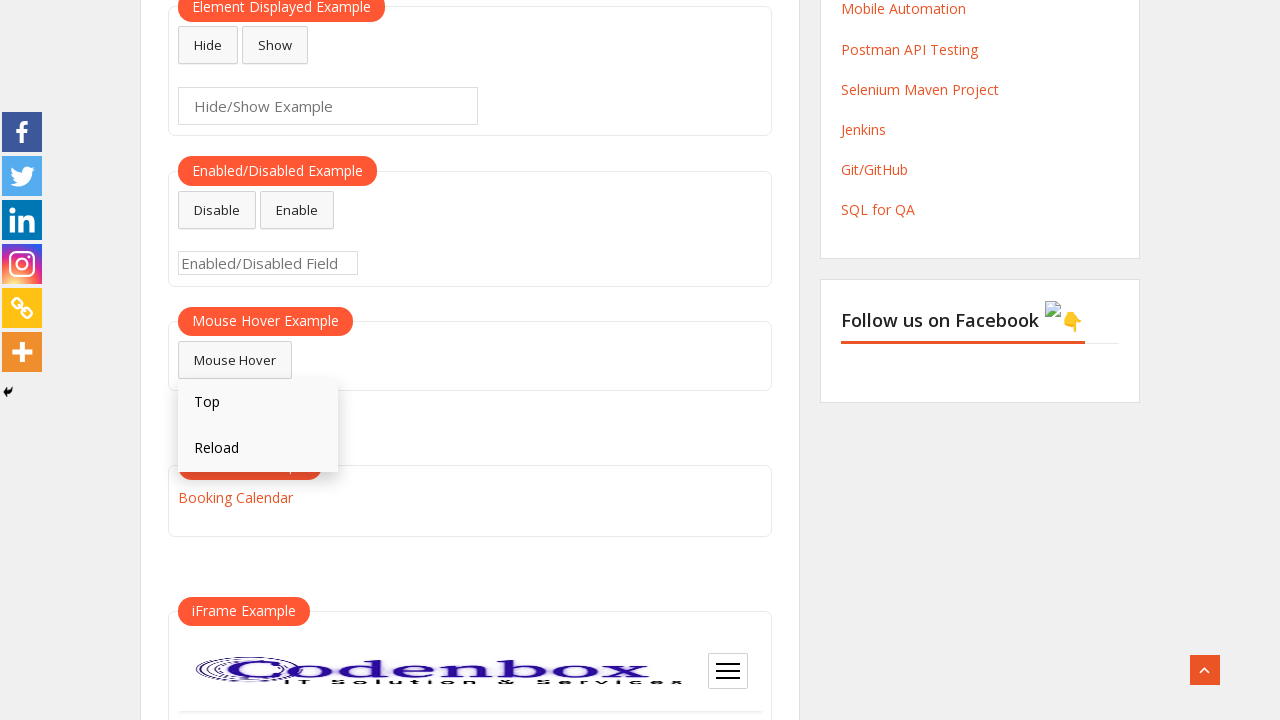